Verifies that YouTube homepage source contains "youtube"

Starting URL: http://www.youtube.com

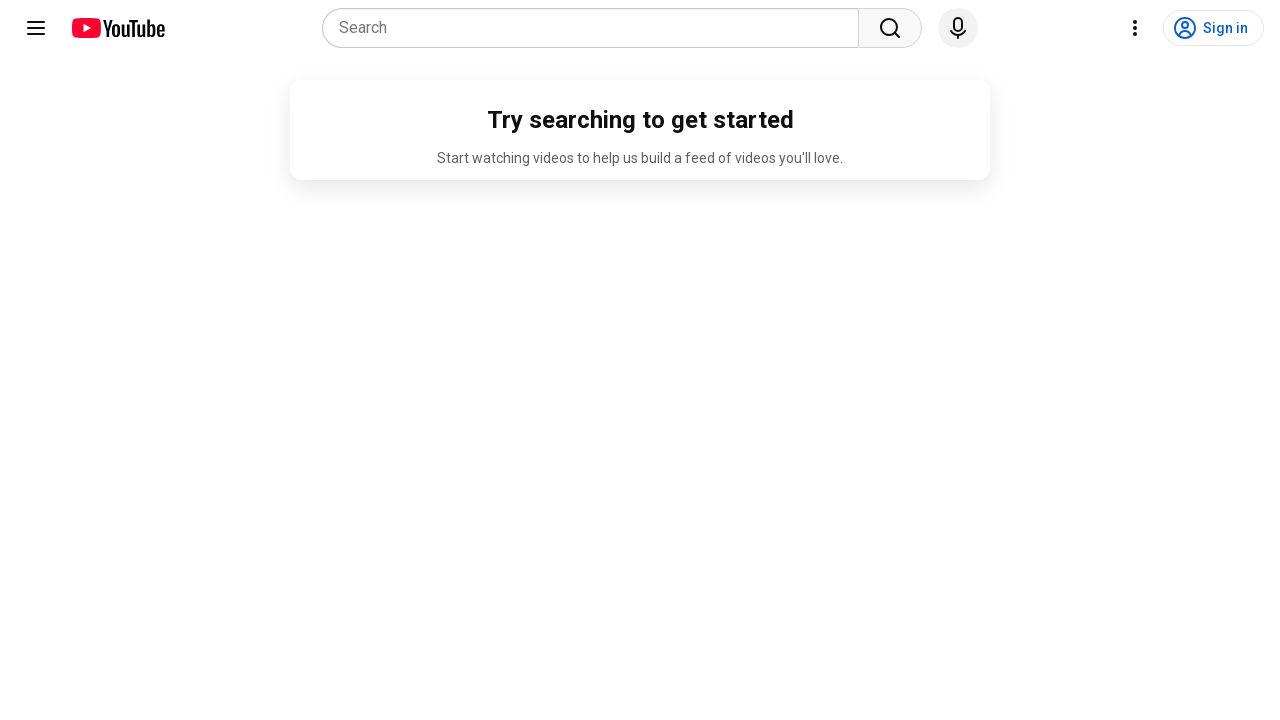

Navigated to YouTube homepage
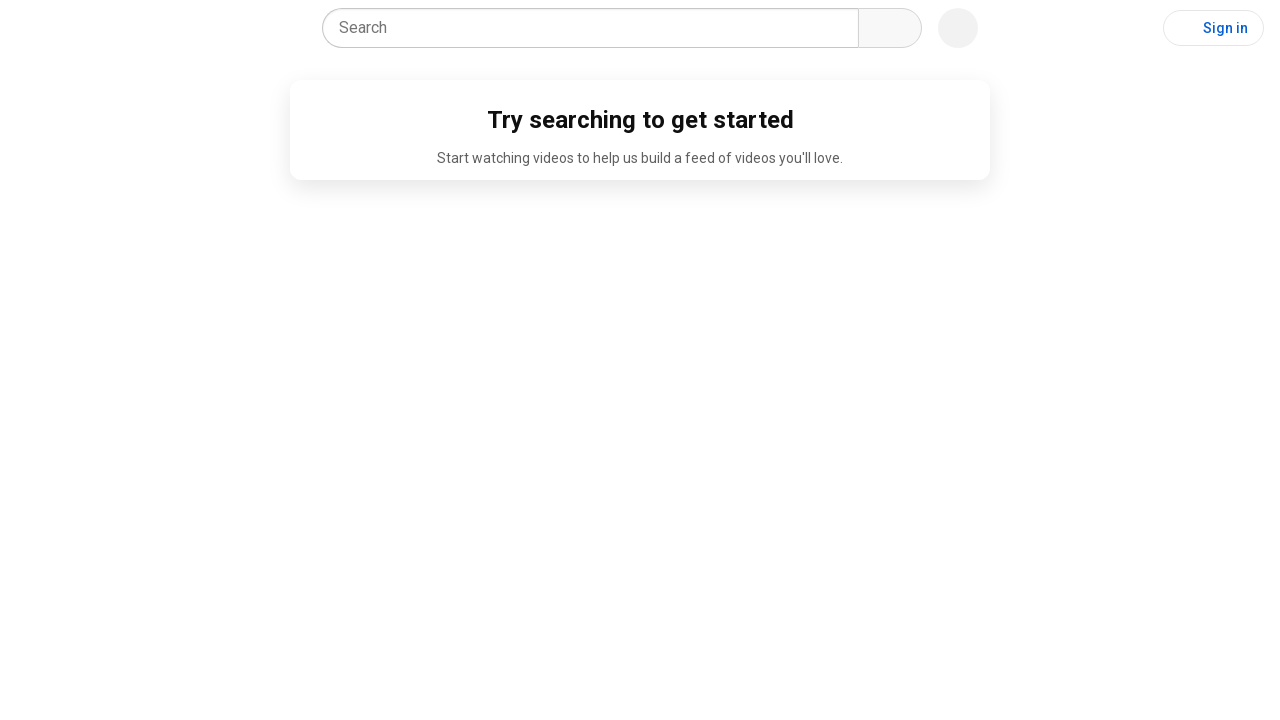

Verified that YouTube homepage source contains 'youtube'
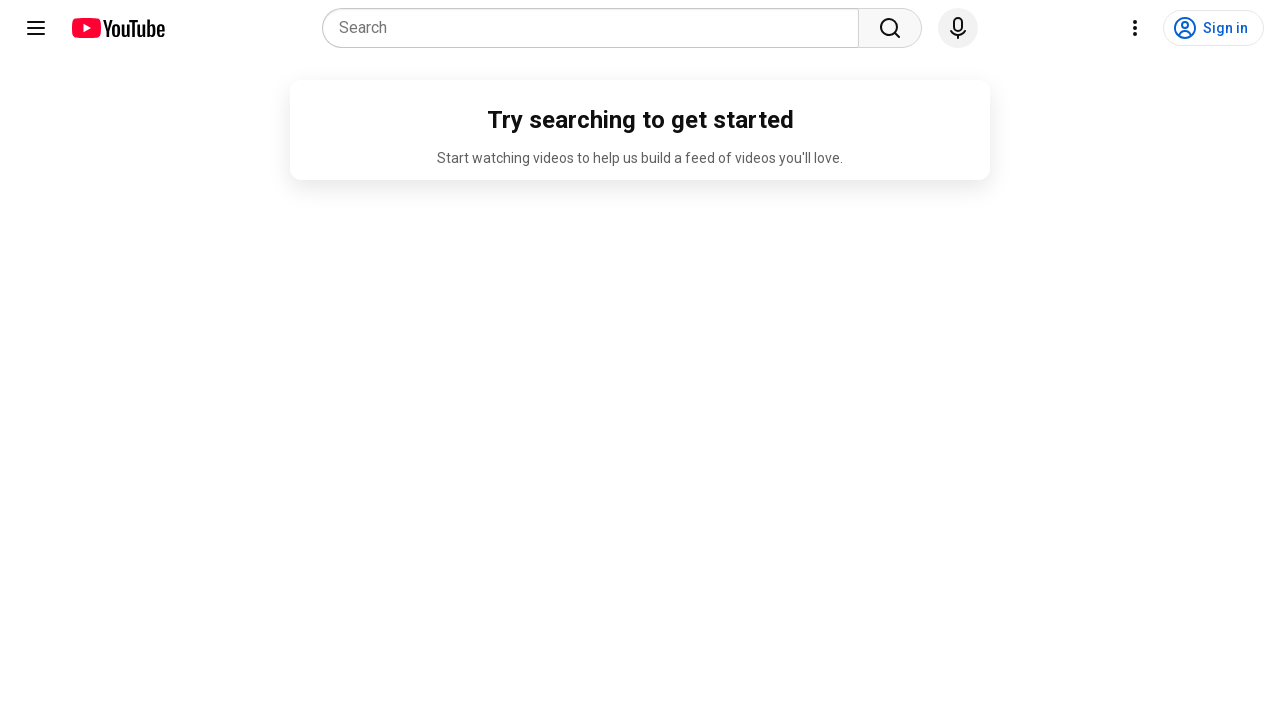

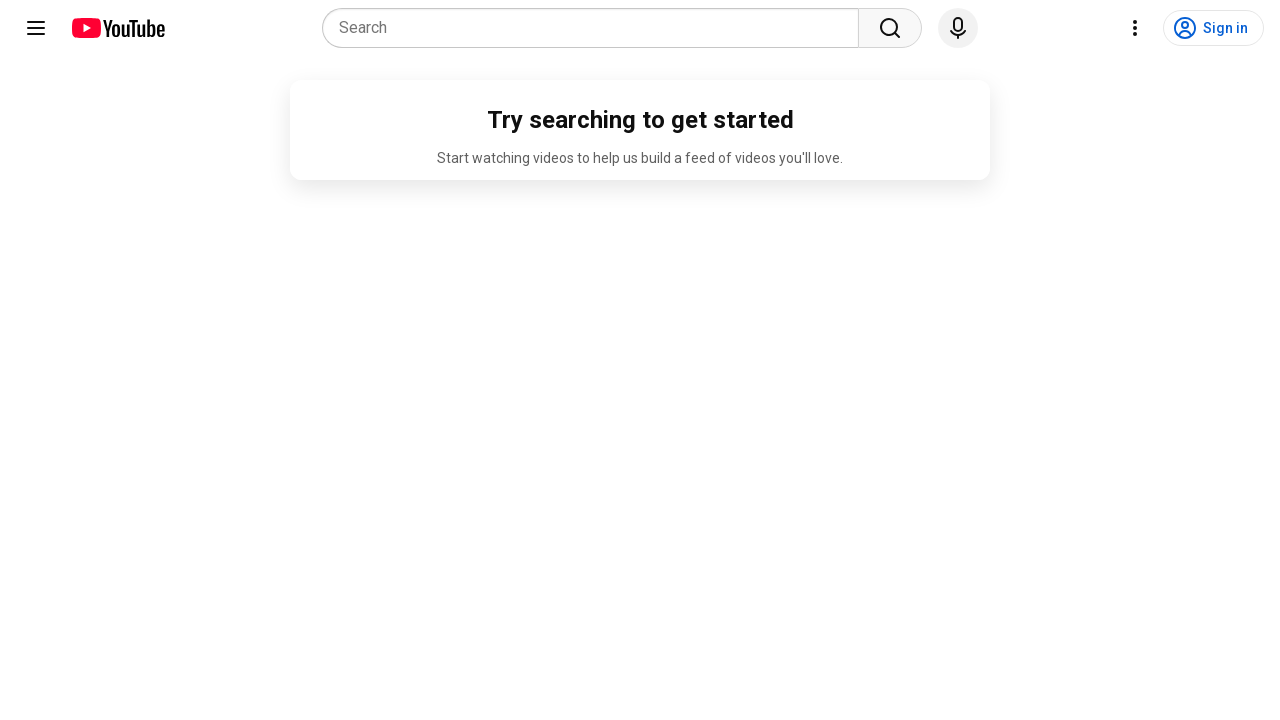